Tests focus visibility and logical tab order on the login page by tabbing through focusable elements and verifying focus indicators are visible.

Starting URL: https://vridge-xyc331ybx-vlanets-projects.vercel.app/login

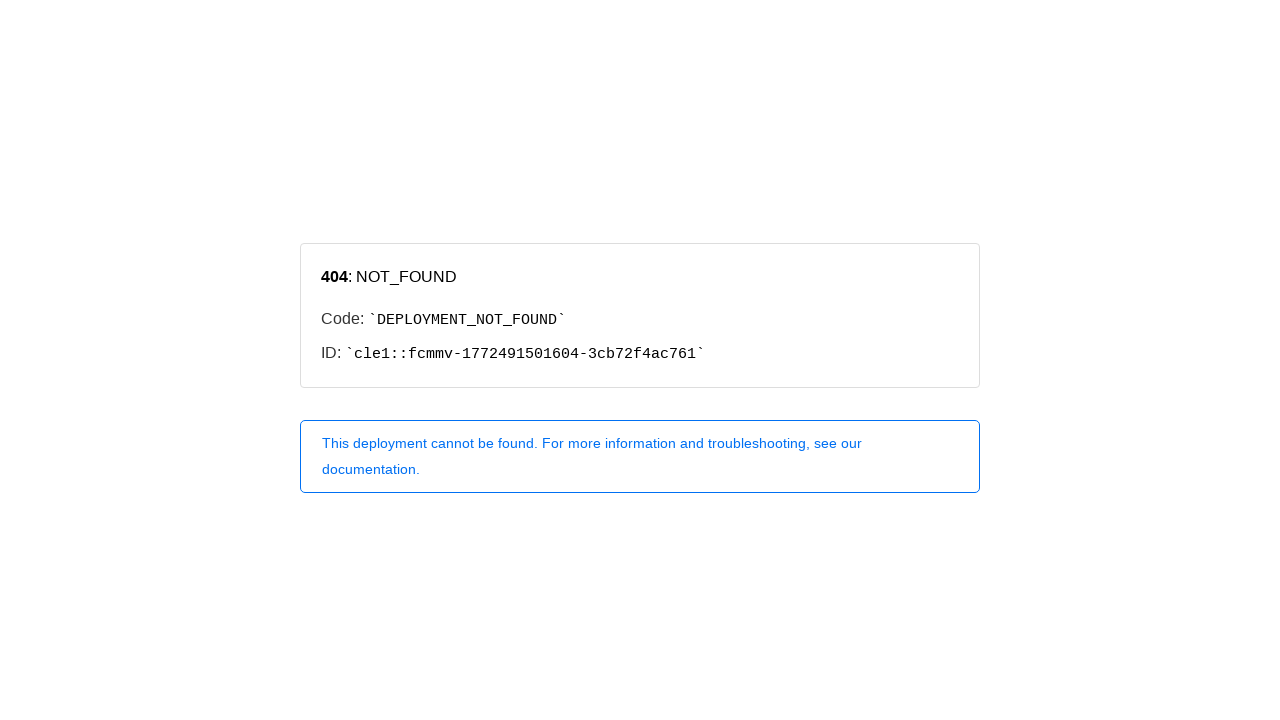

Waited for page to load with networkidle state
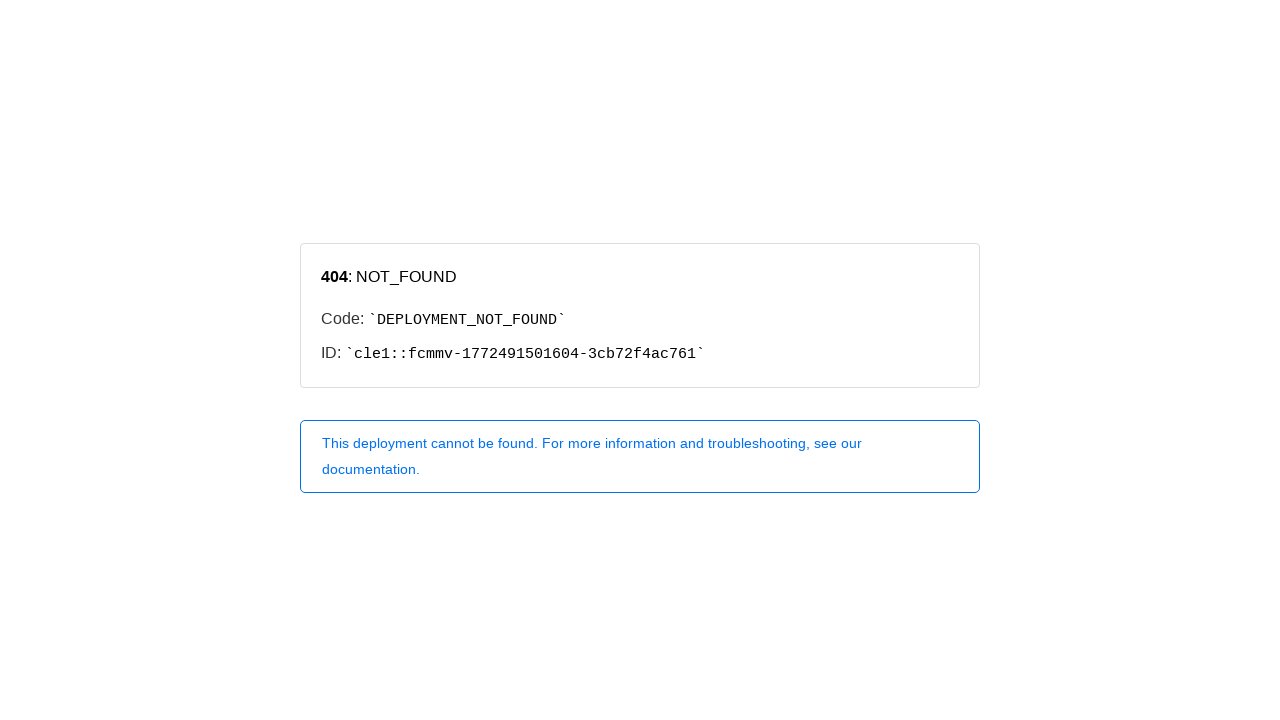

Pressed Tab key (iteration 1/15)
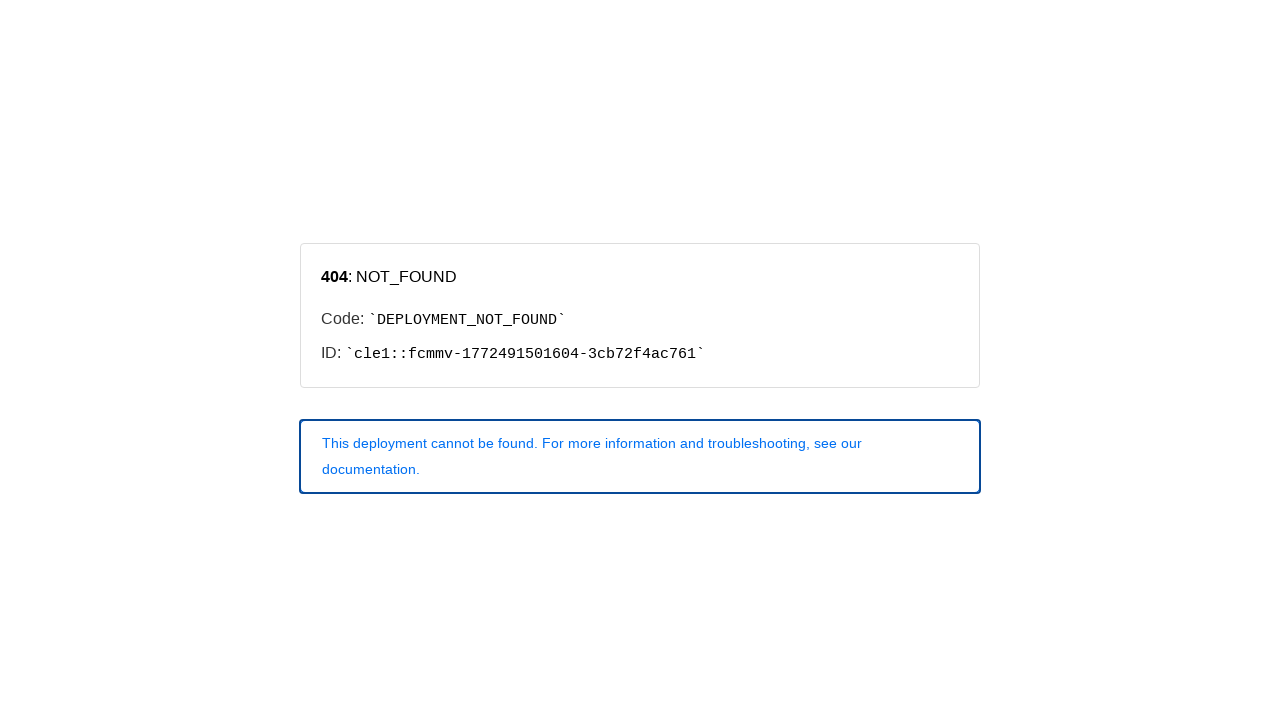

Retrieved focused element: A.owner-error
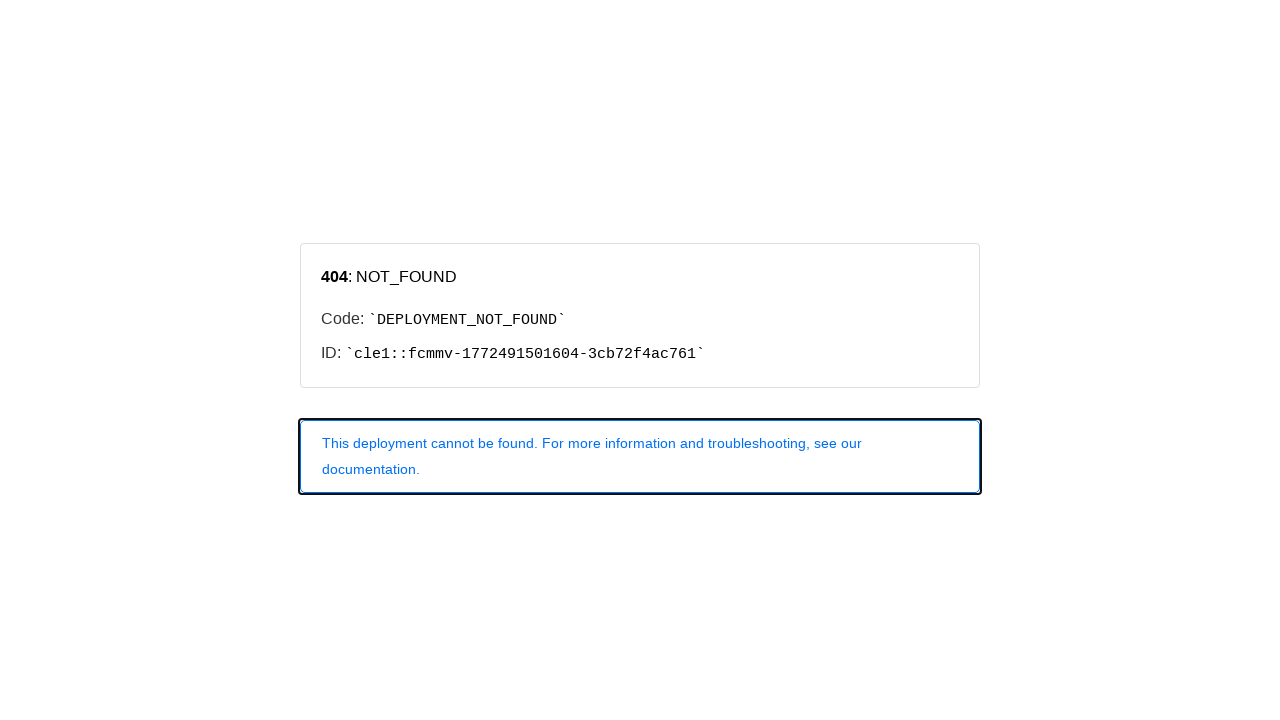

Pressed Tab key (iteration 2/15)
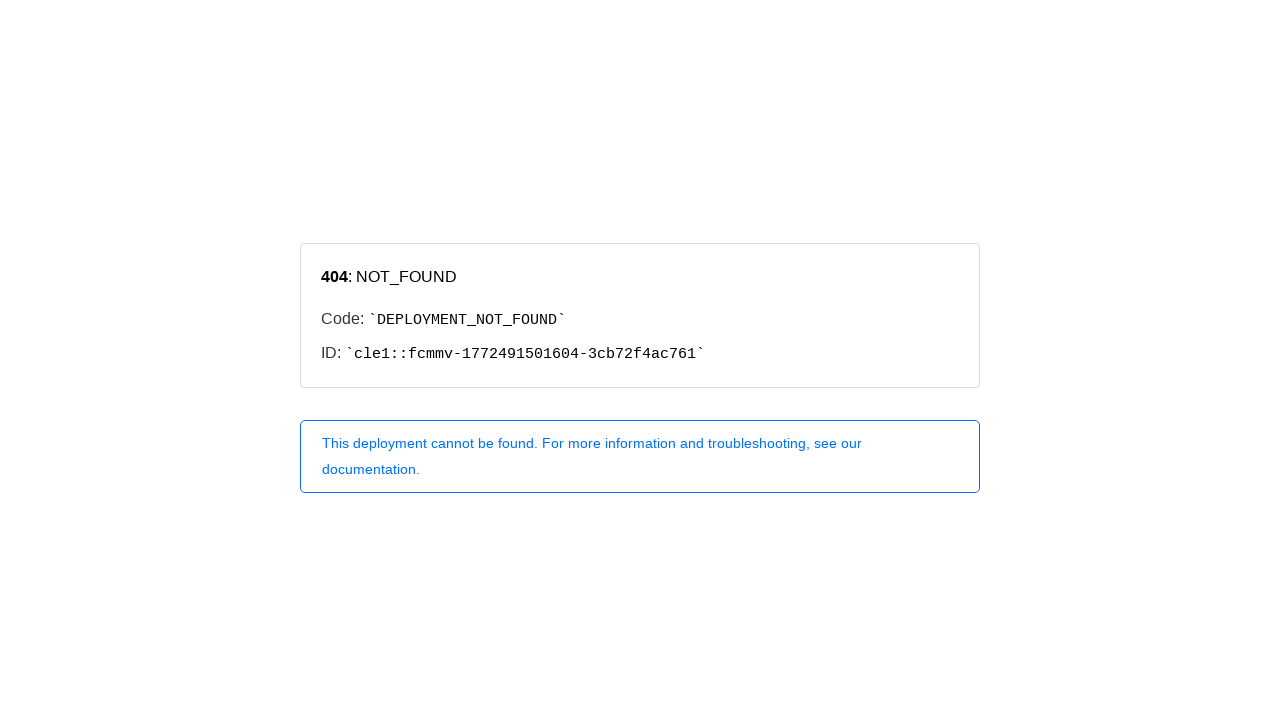

Retrieved focused element: BODY
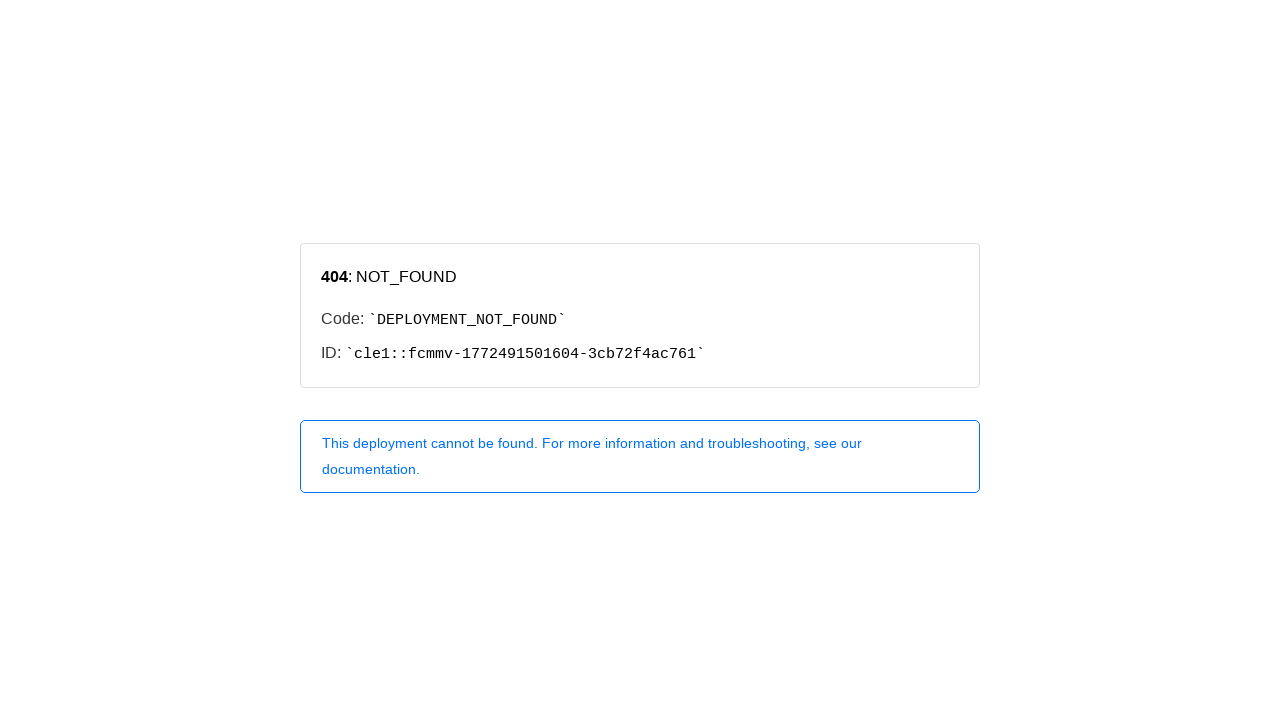

Pressed Tab key (iteration 3/15)
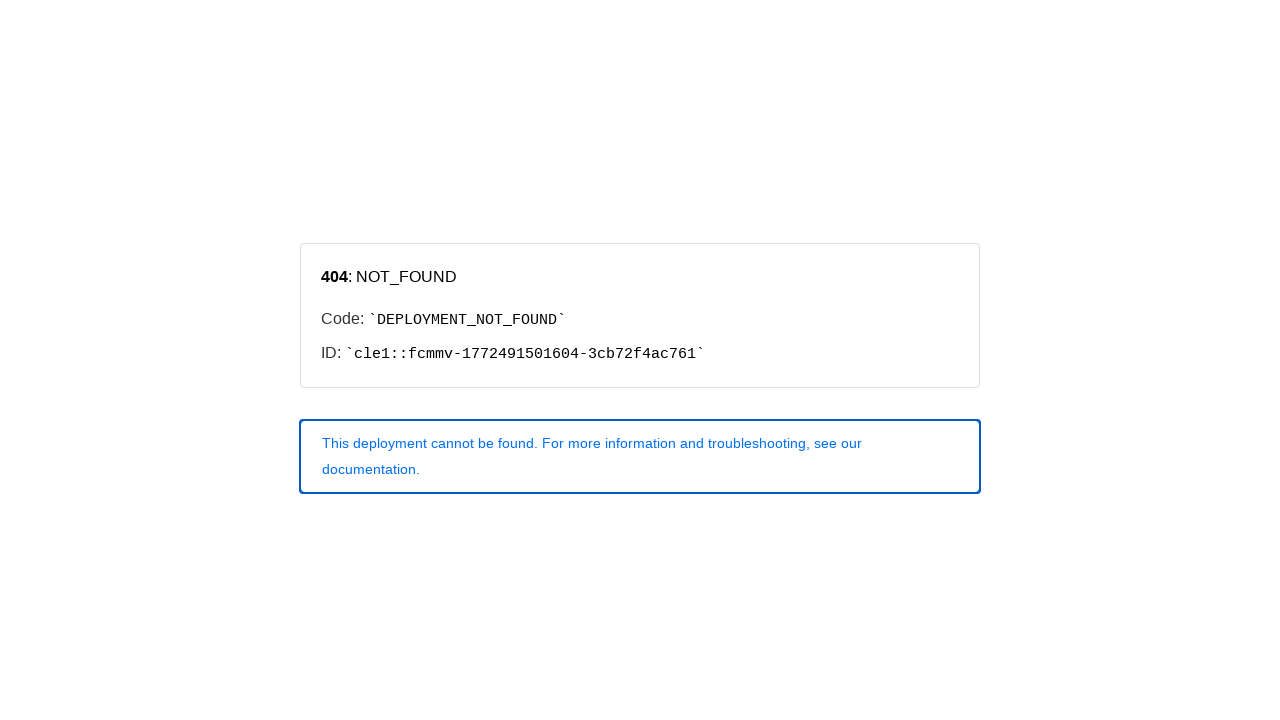

Retrieved focused element: A.owner-error
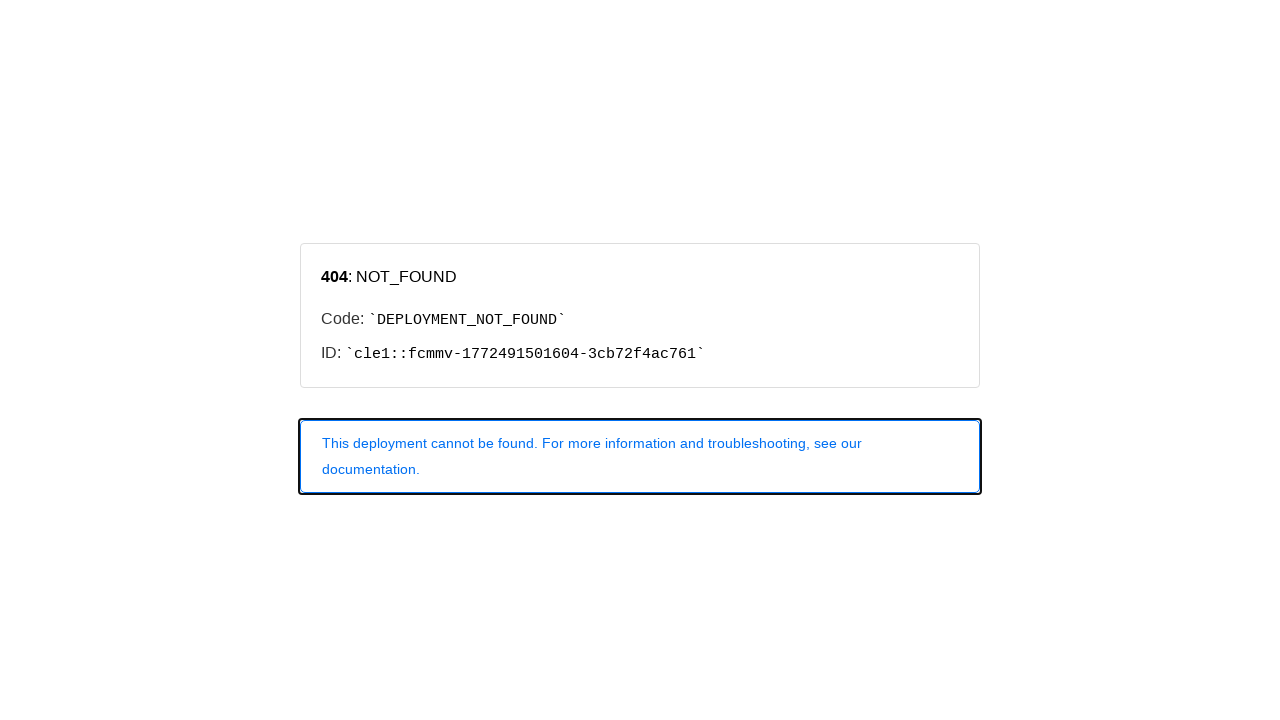

Pressed Tab key (iteration 4/15)
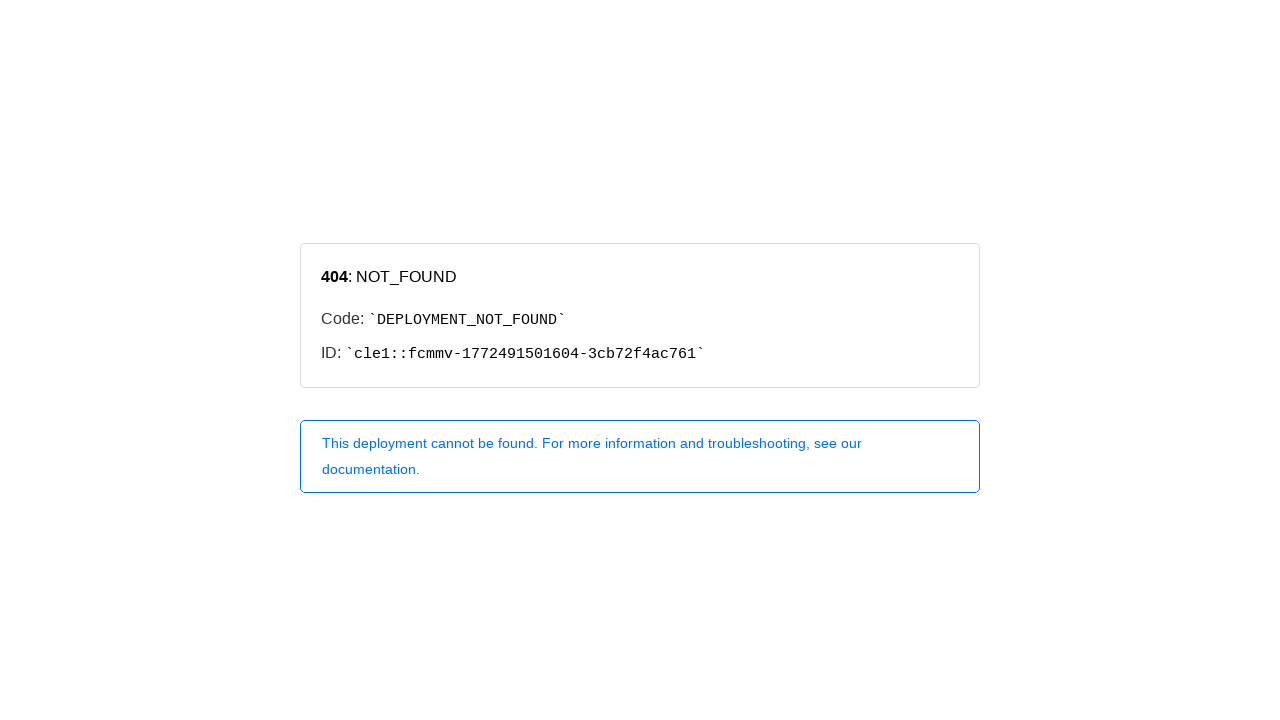

Retrieved focused element: BODY
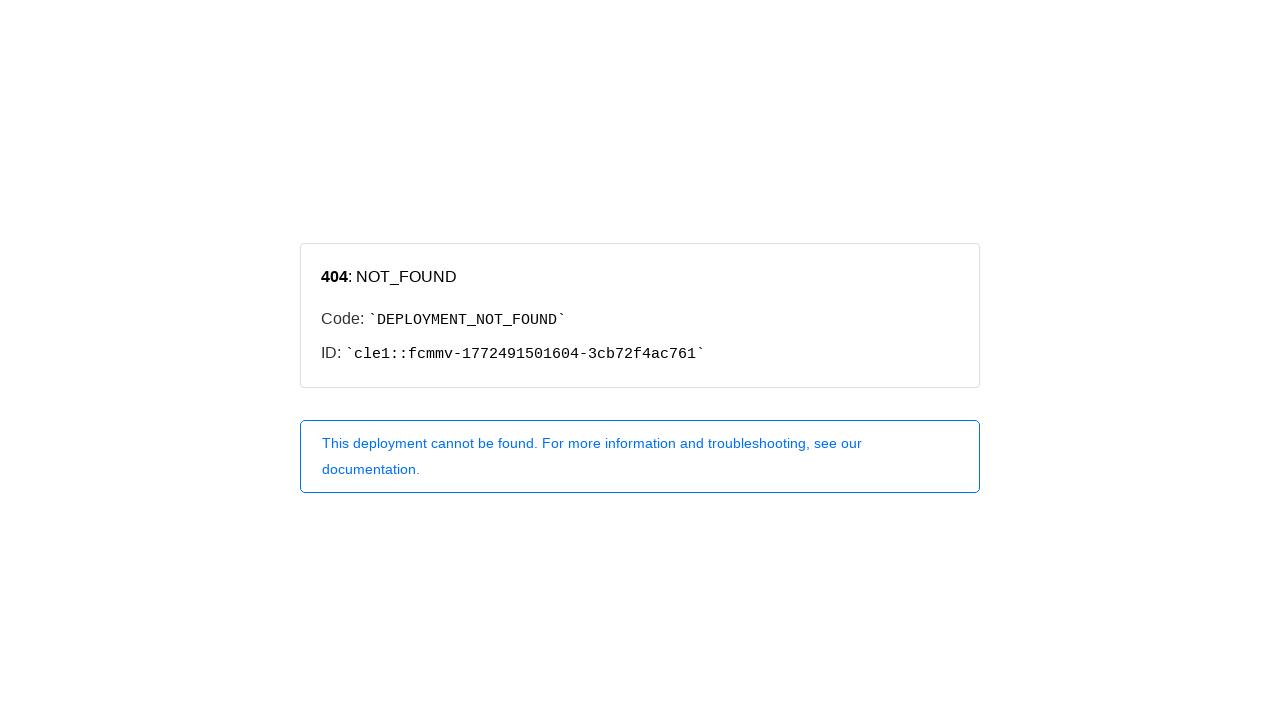

Pressed Tab key (iteration 5/15)
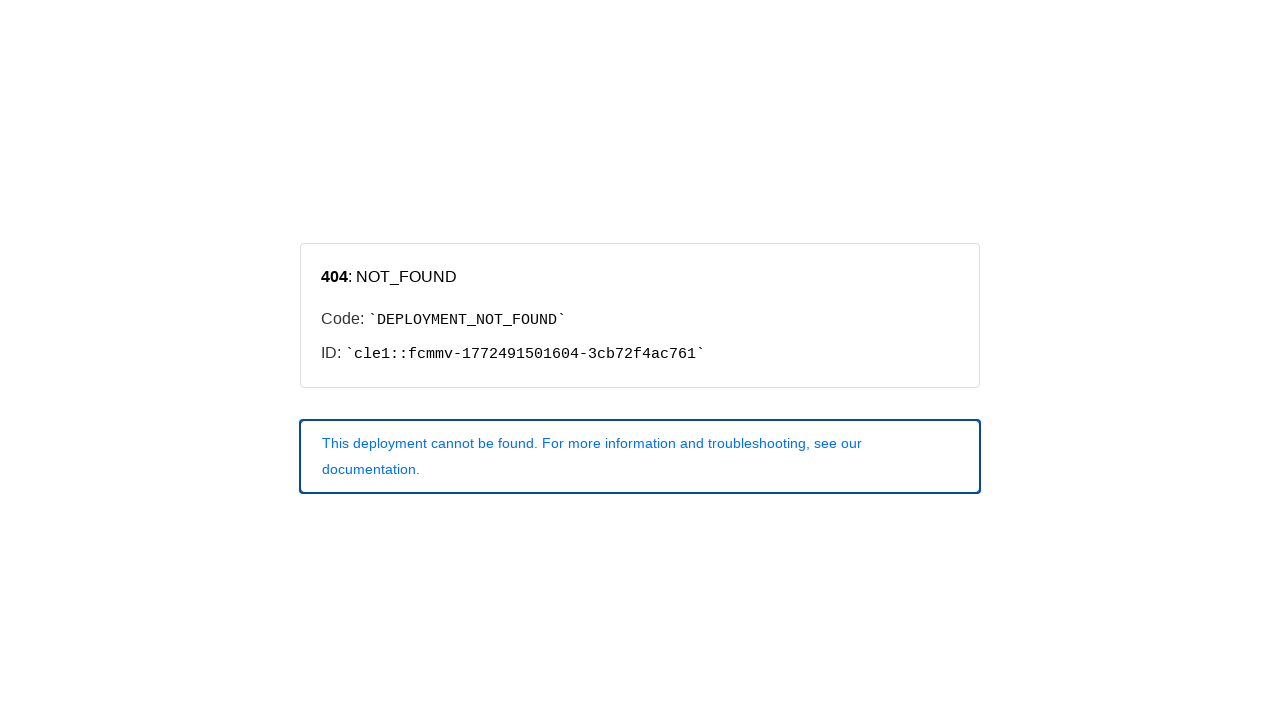

Retrieved focused element: A.owner-error
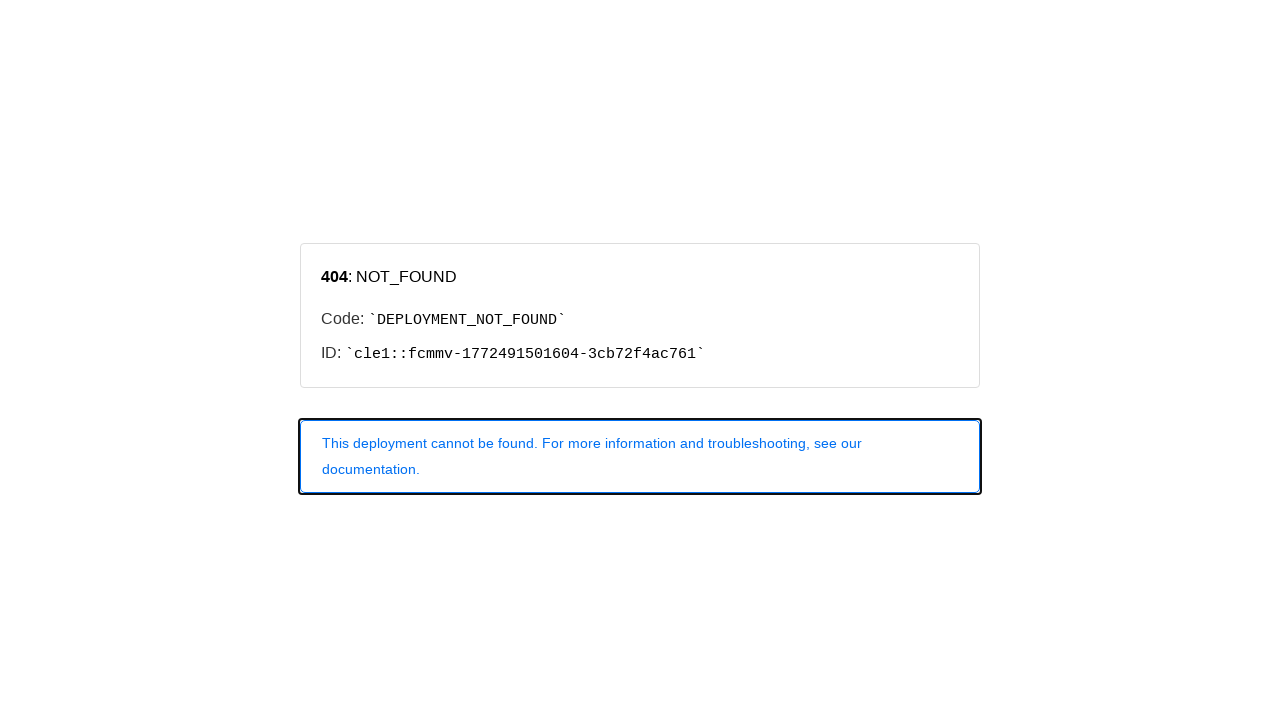

Pressed Tab key (iteration 6/15)
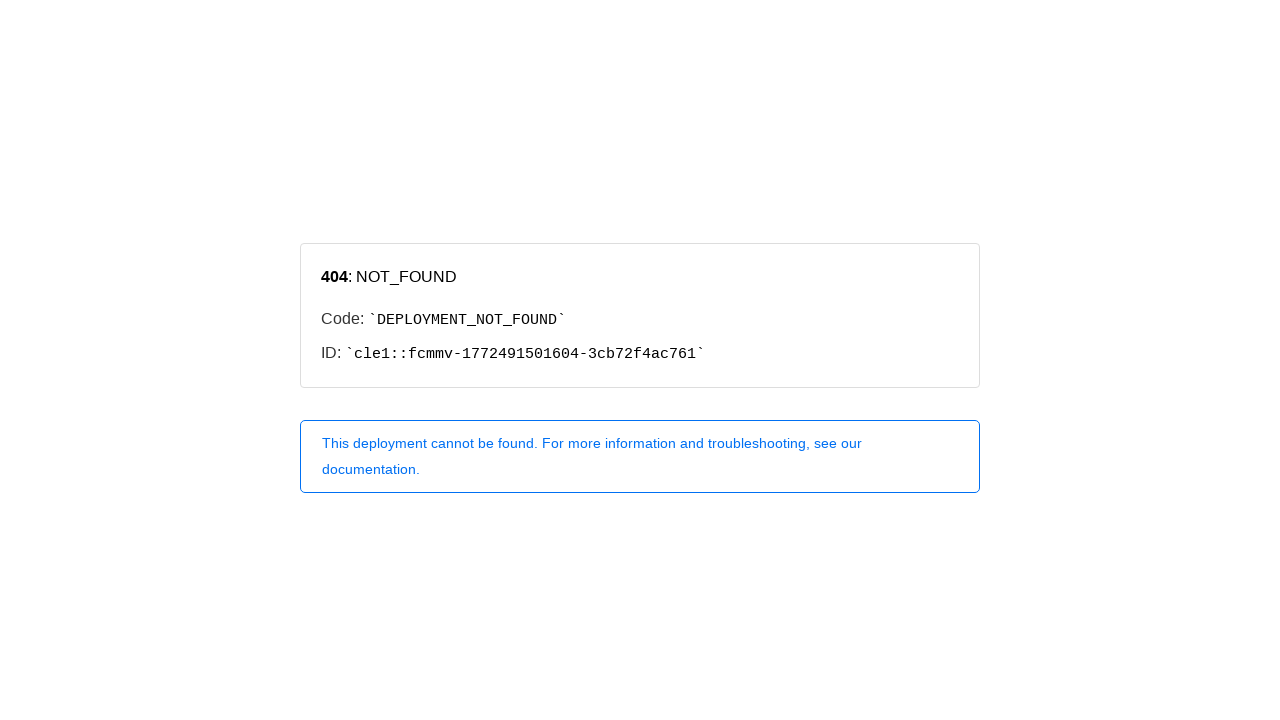

Retrieved focused element: BODY
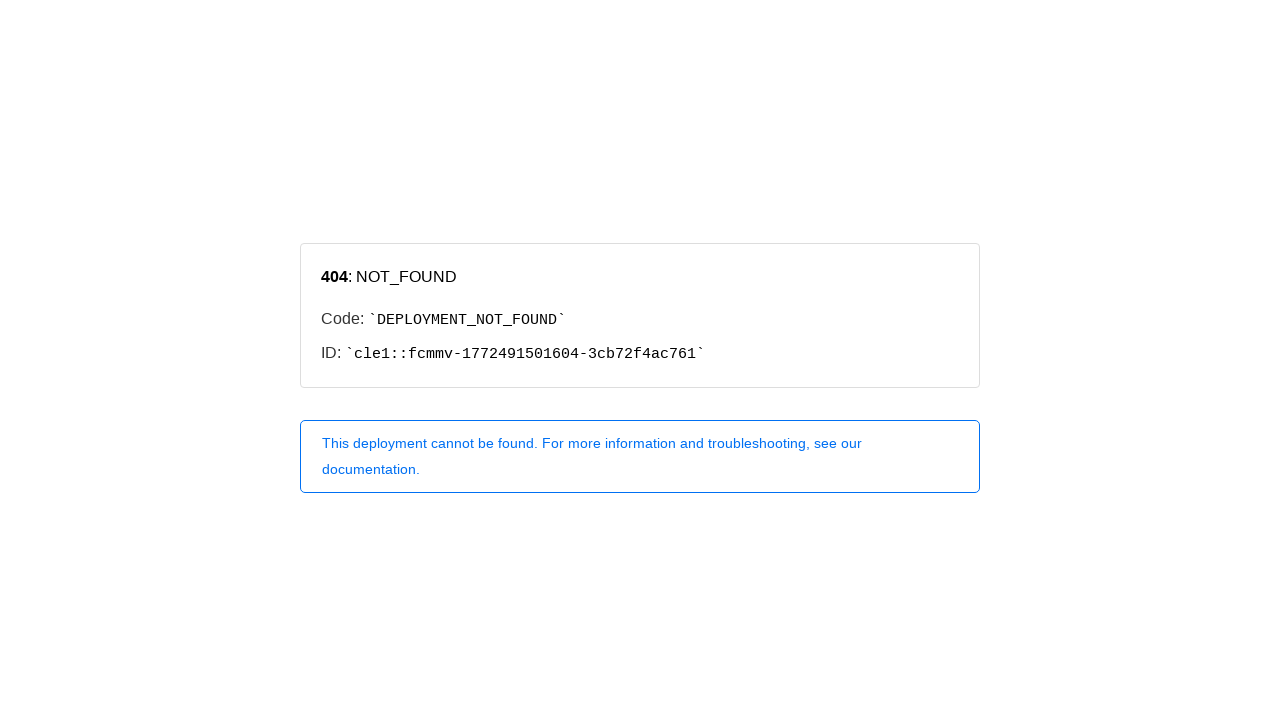

Pressed Tab key (iteration 7/15)
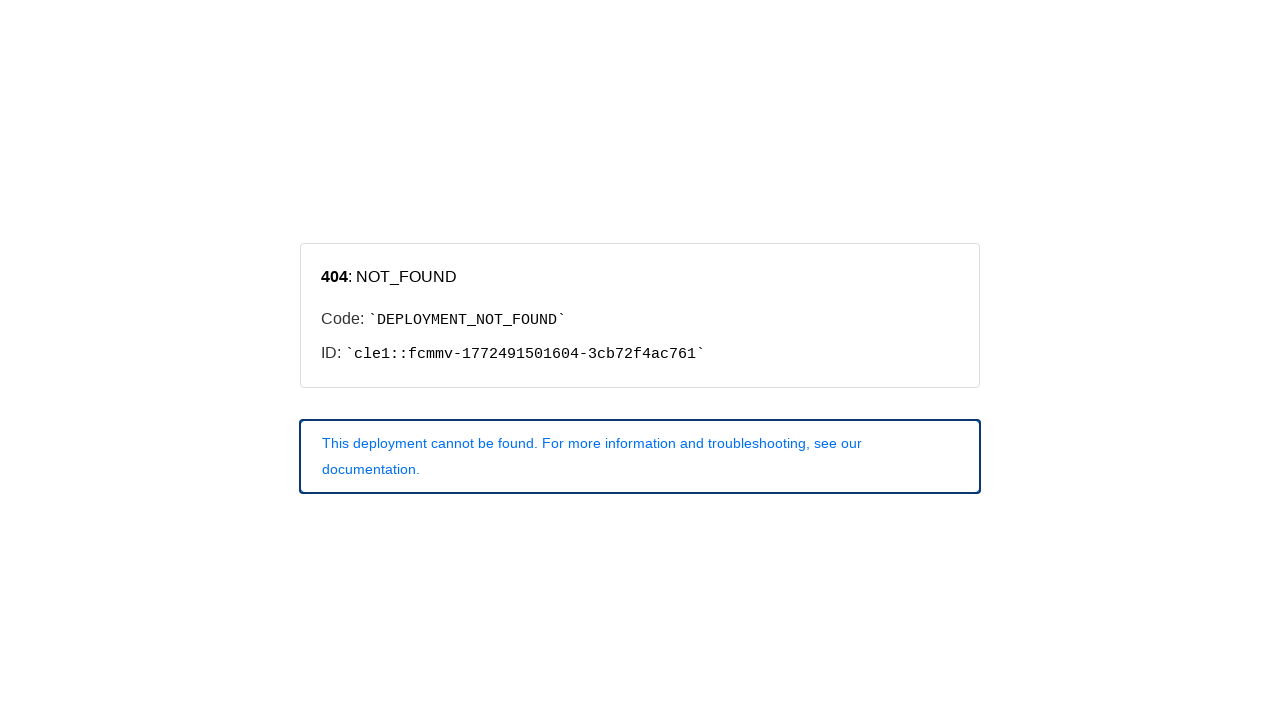

Retrieved focused element: A.owner-error
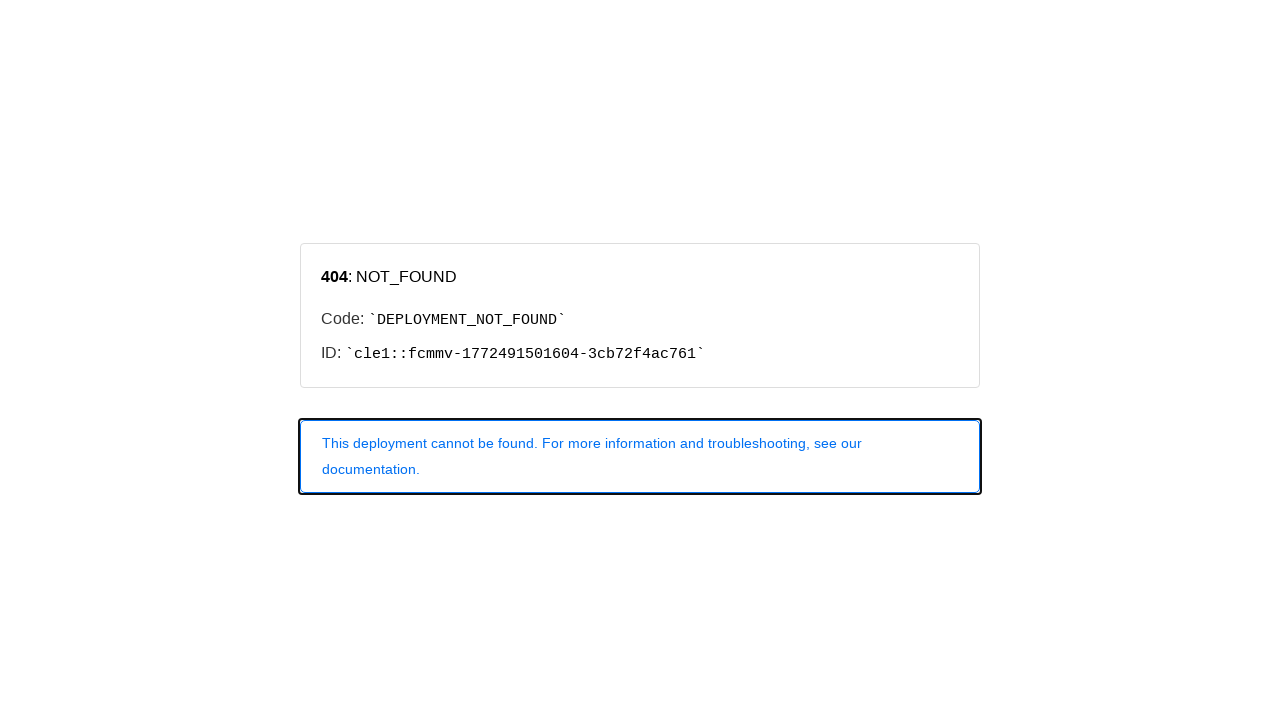

Pressed Tab key (iteration 8/15)
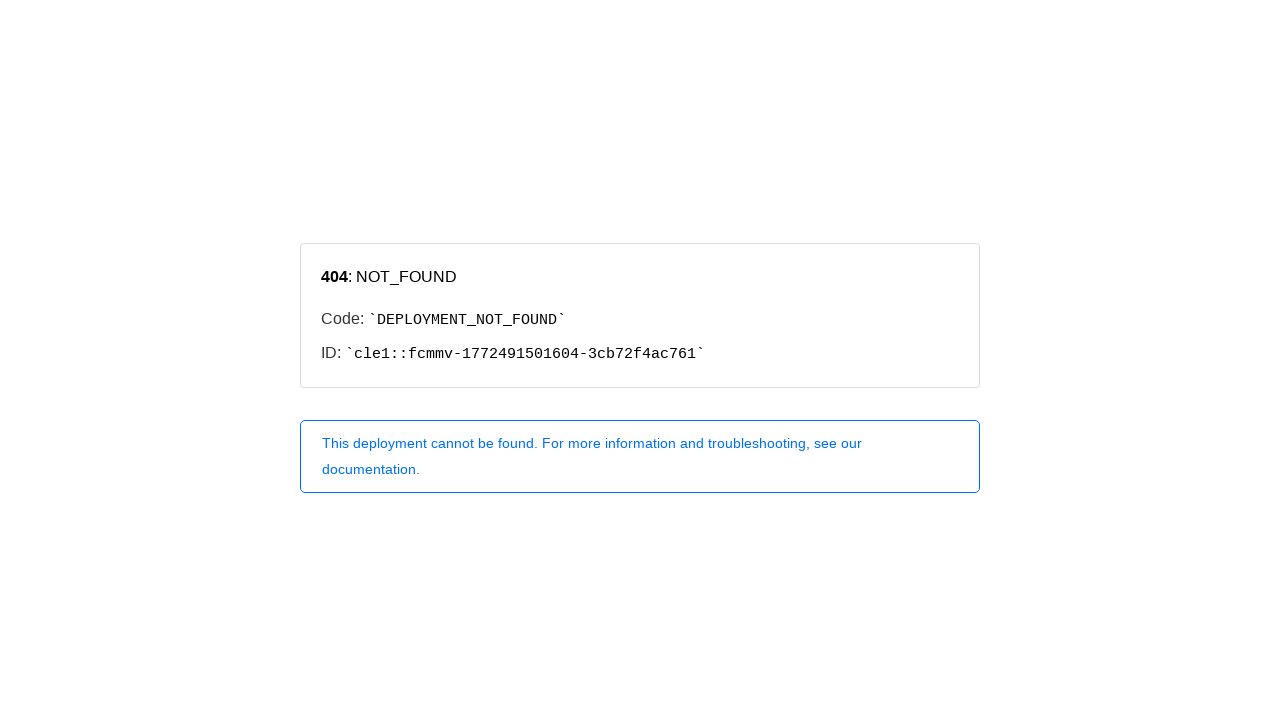

Retrieved focused element: BODY
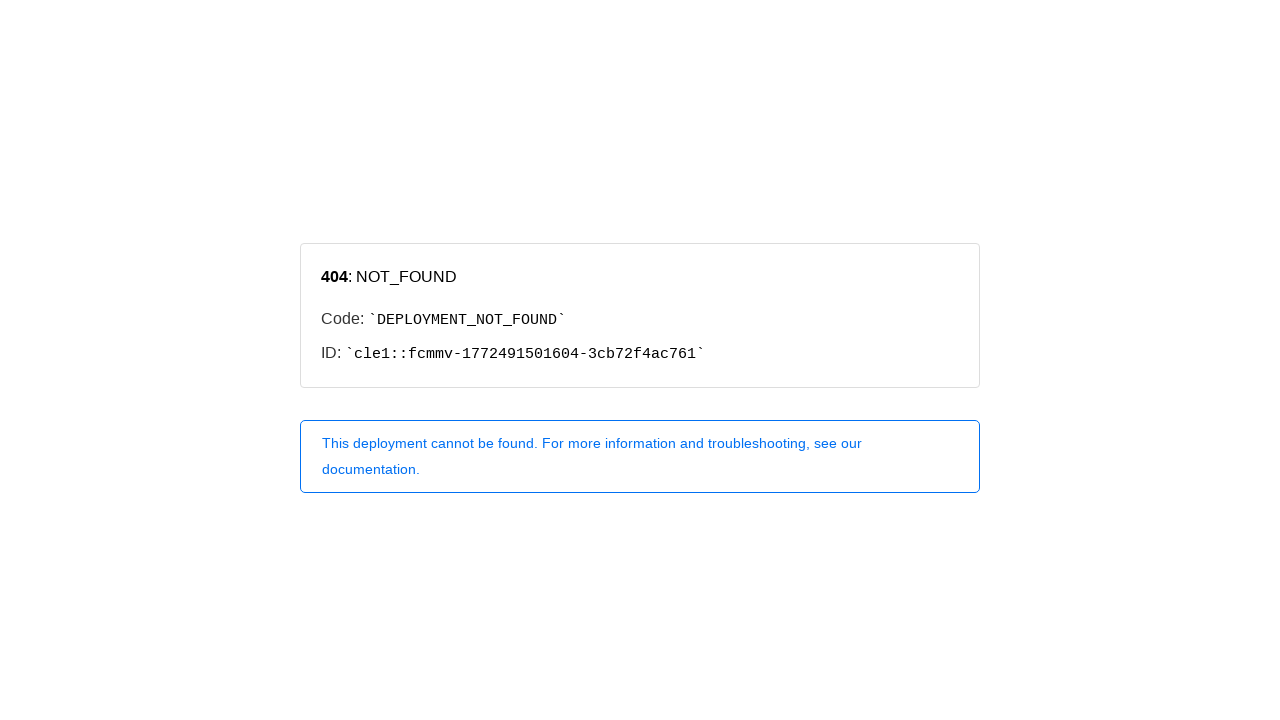

Pressed Tab key (iteration 9/15)
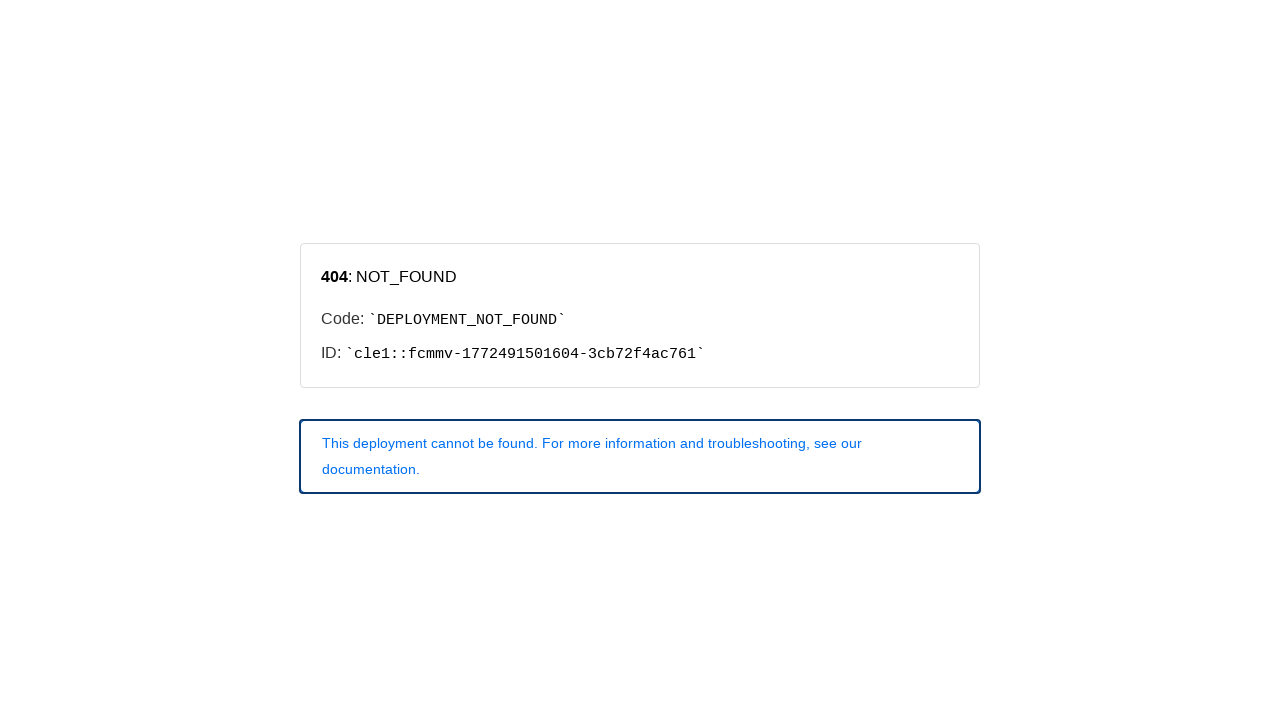

Retrieved focused element: A.owner-error
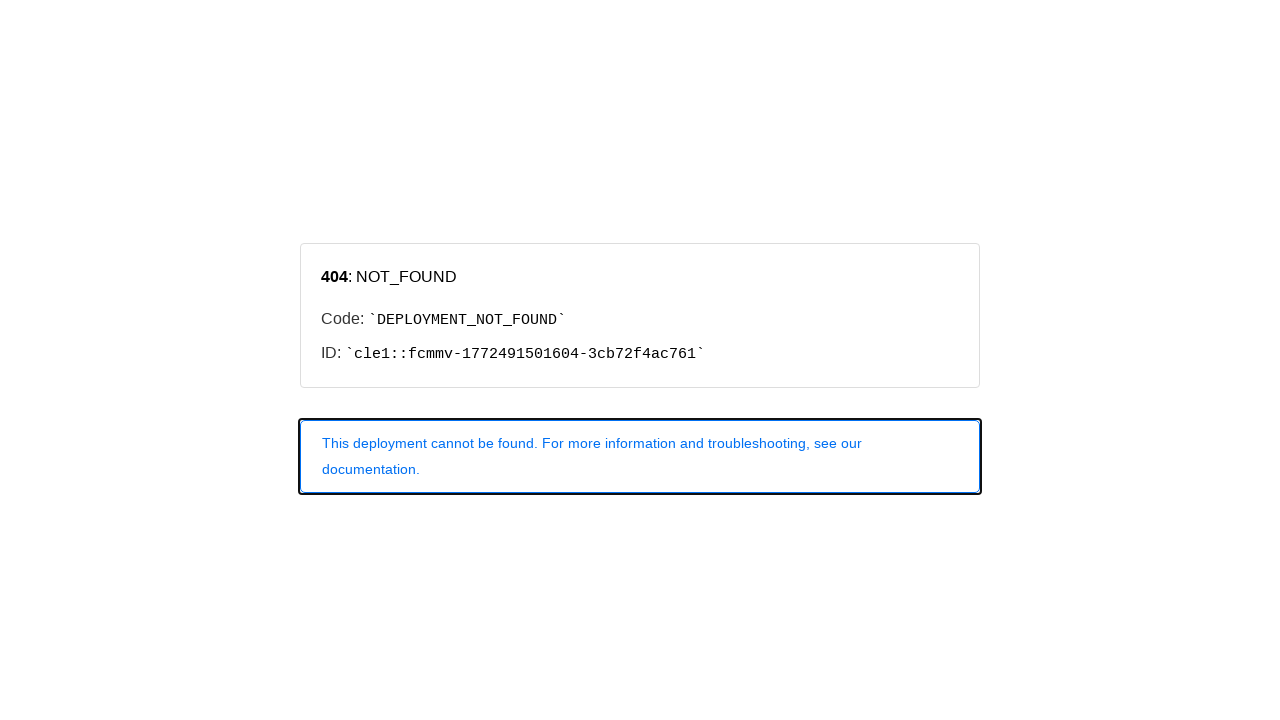

Pressed Tab key (iteration 10/15)
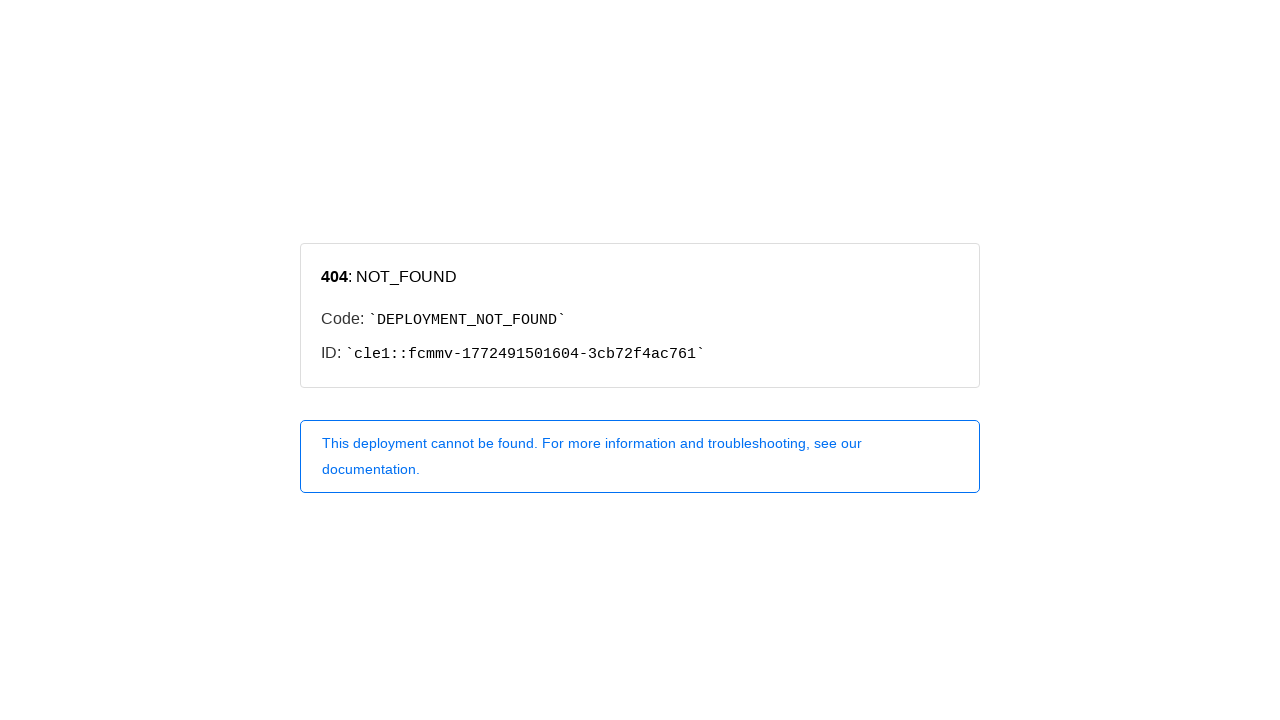

Retrieved focused element: BODY
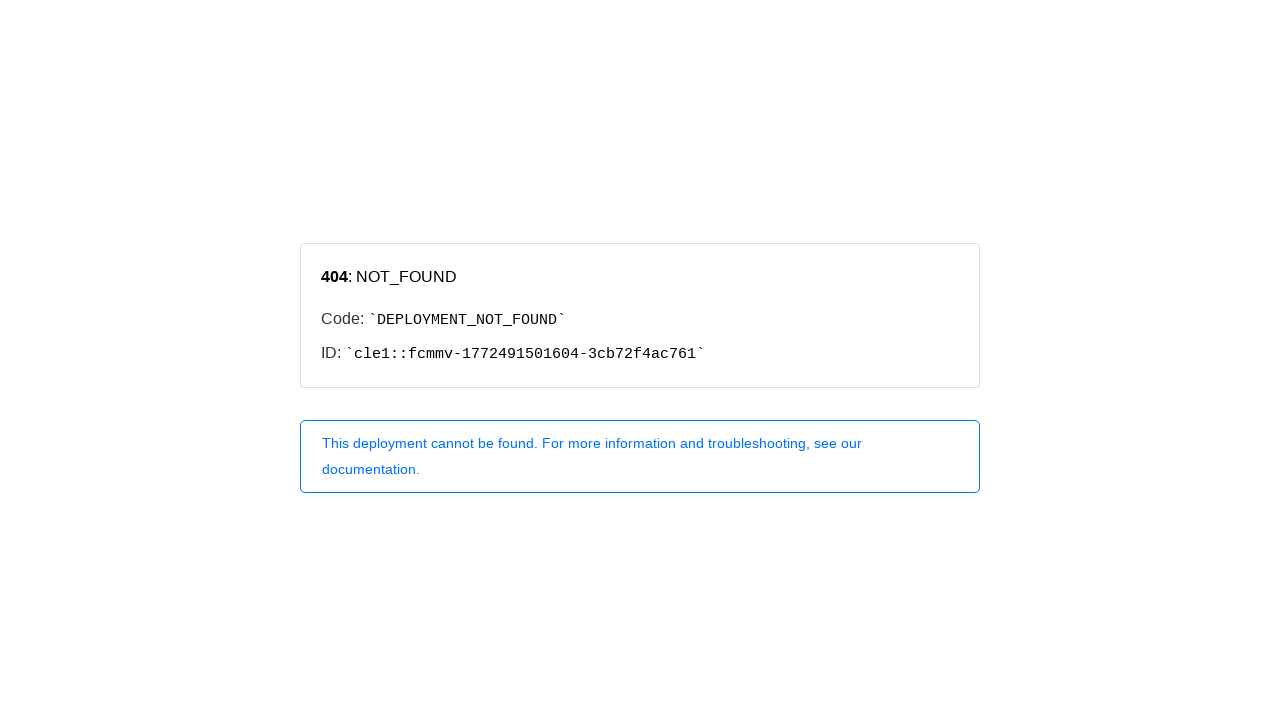

Pressed Tab key (iteration 11/15)
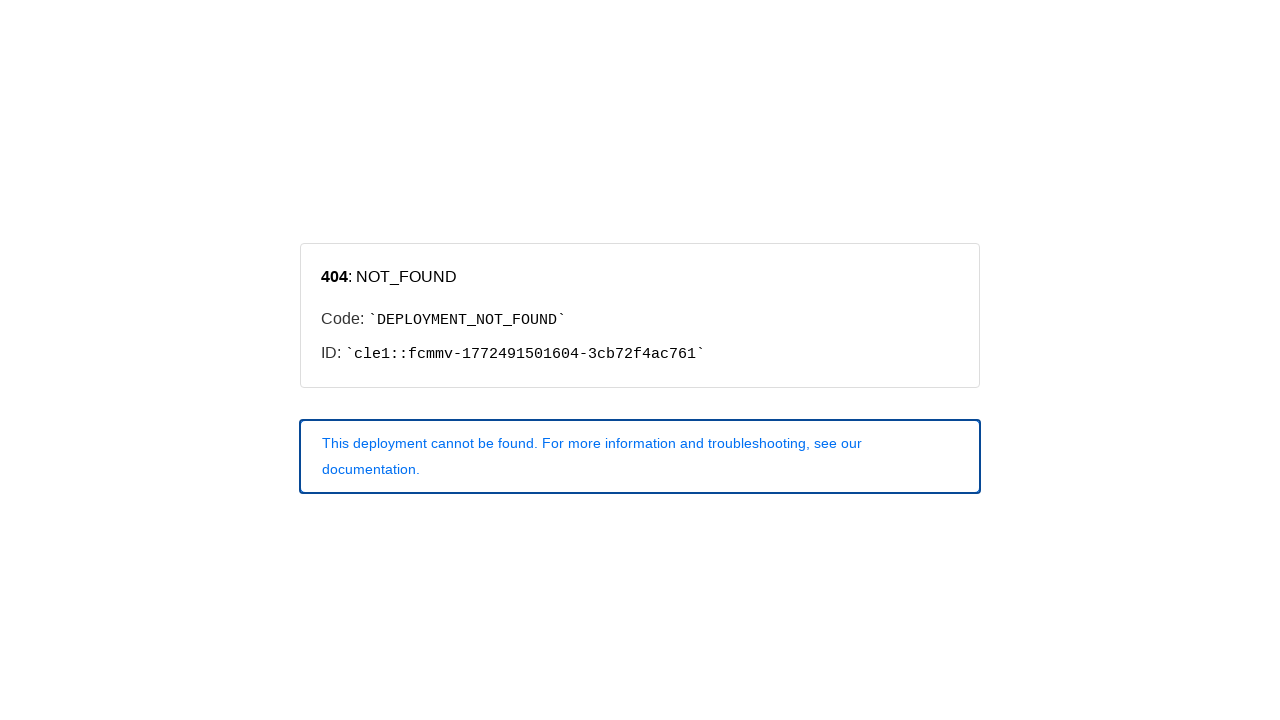

Retrieved focused element: A.owner-error
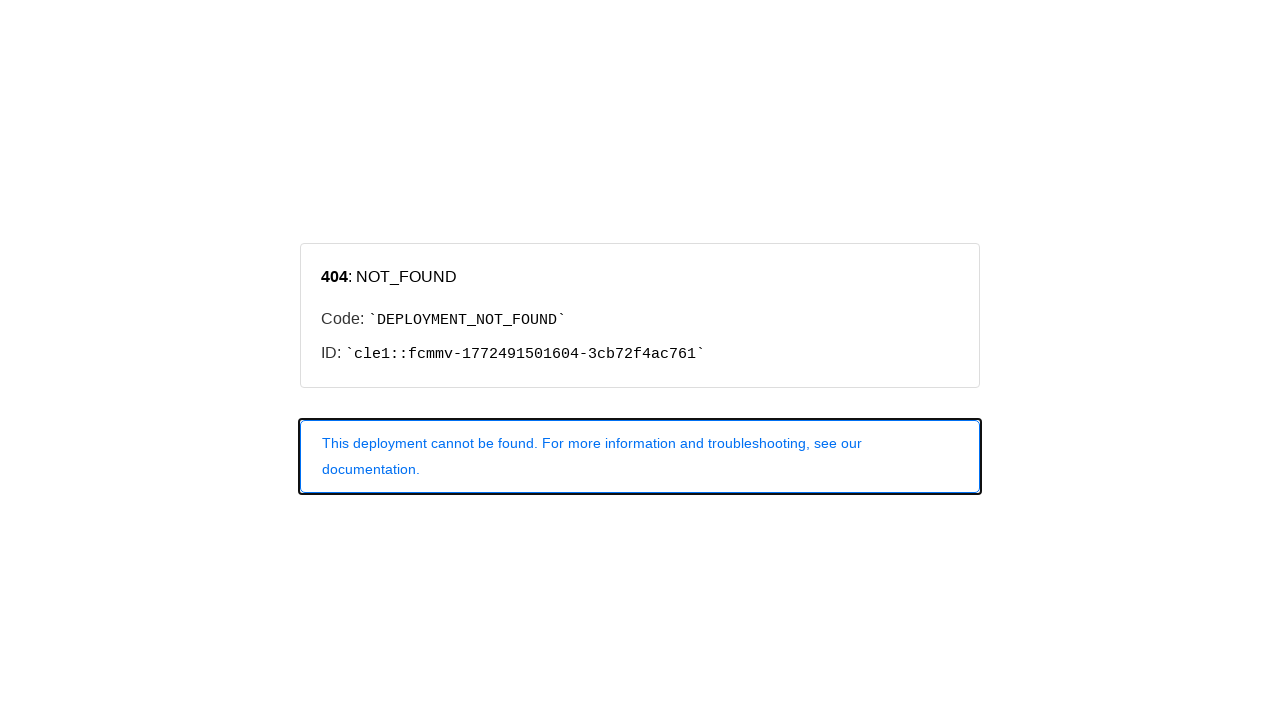

Pressed Tab key (iteration 12/15)
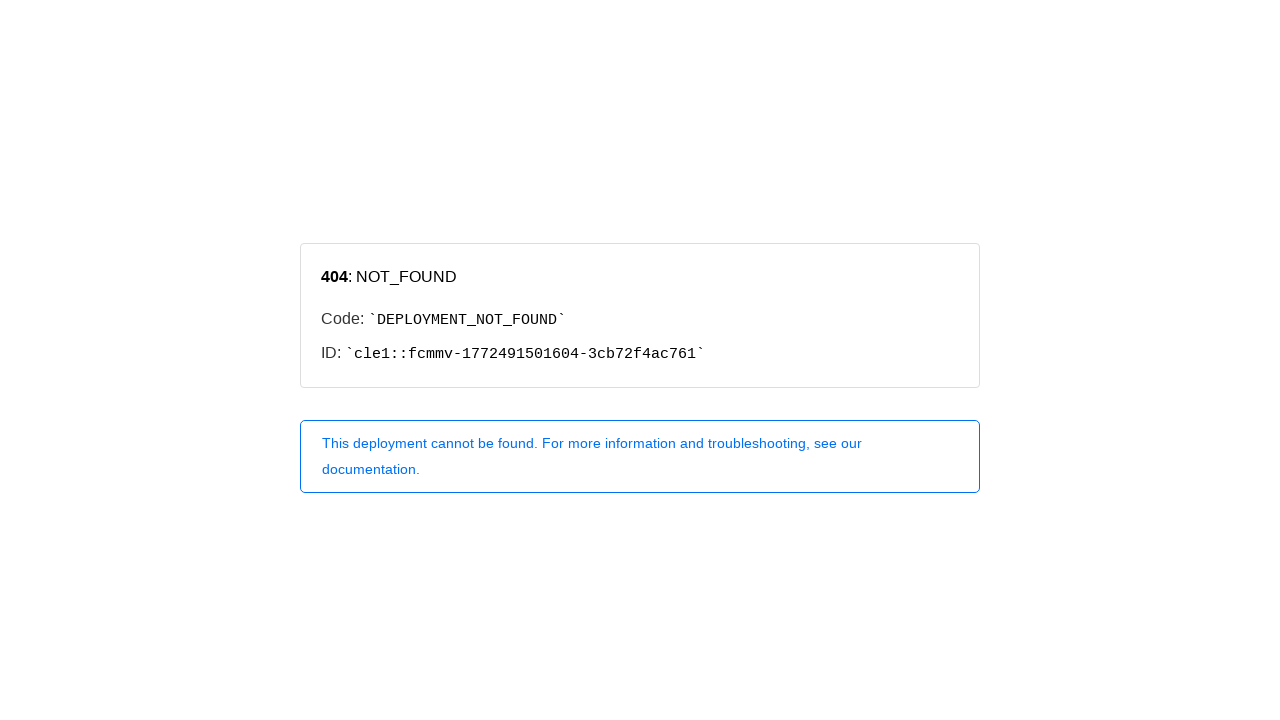

Retrieved focused element: BODY
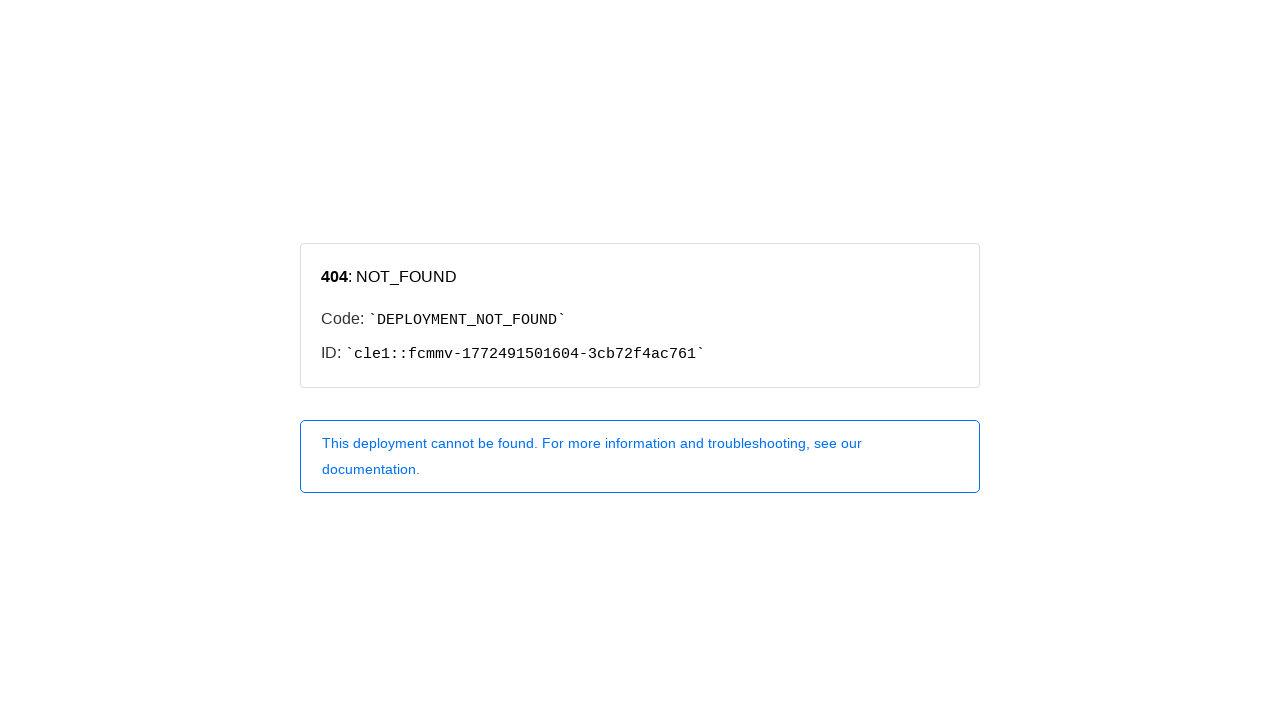

Pressed Tab key (iteration 13/15)
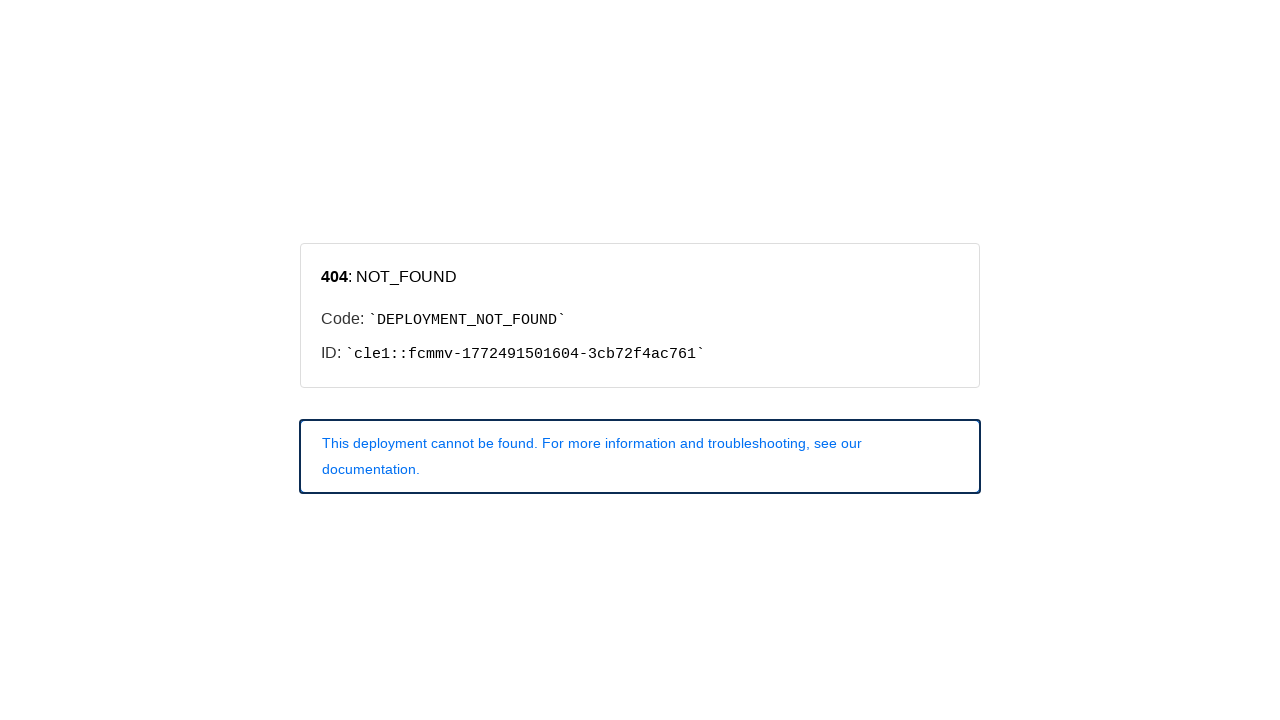

Retrieved focused element: A.owner-error
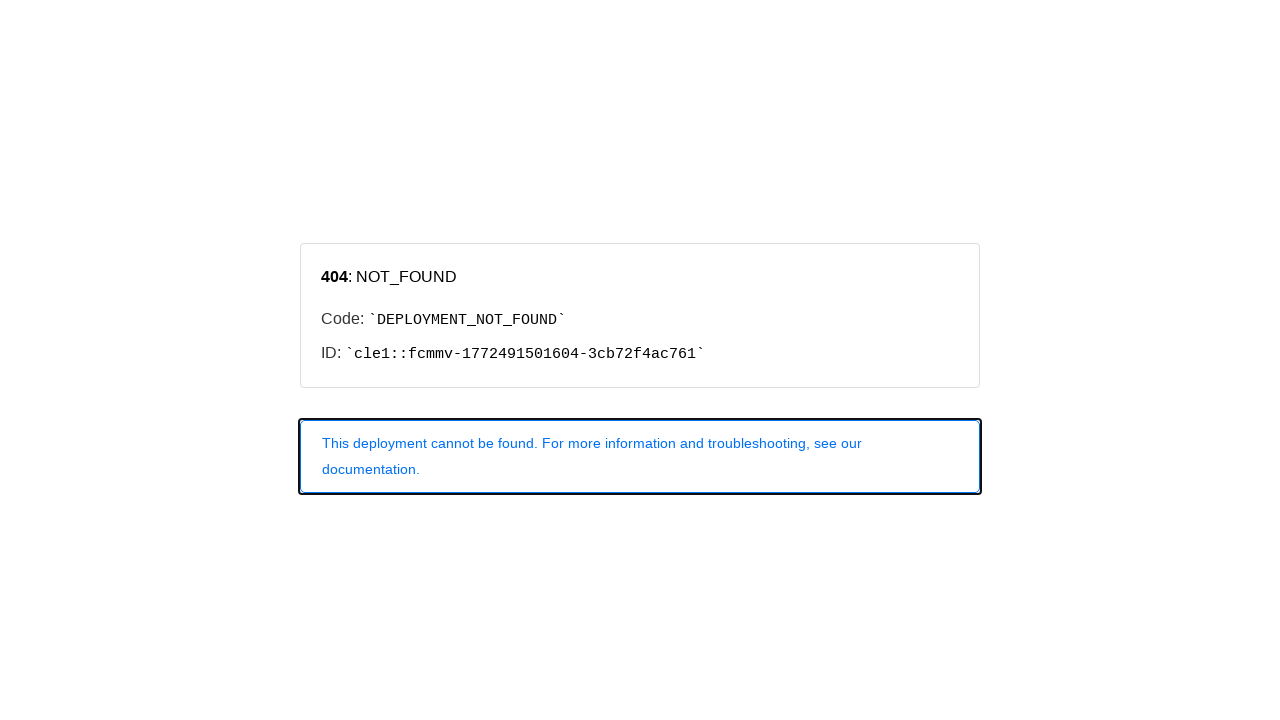

Pressed Tab key (iteration 14/15)
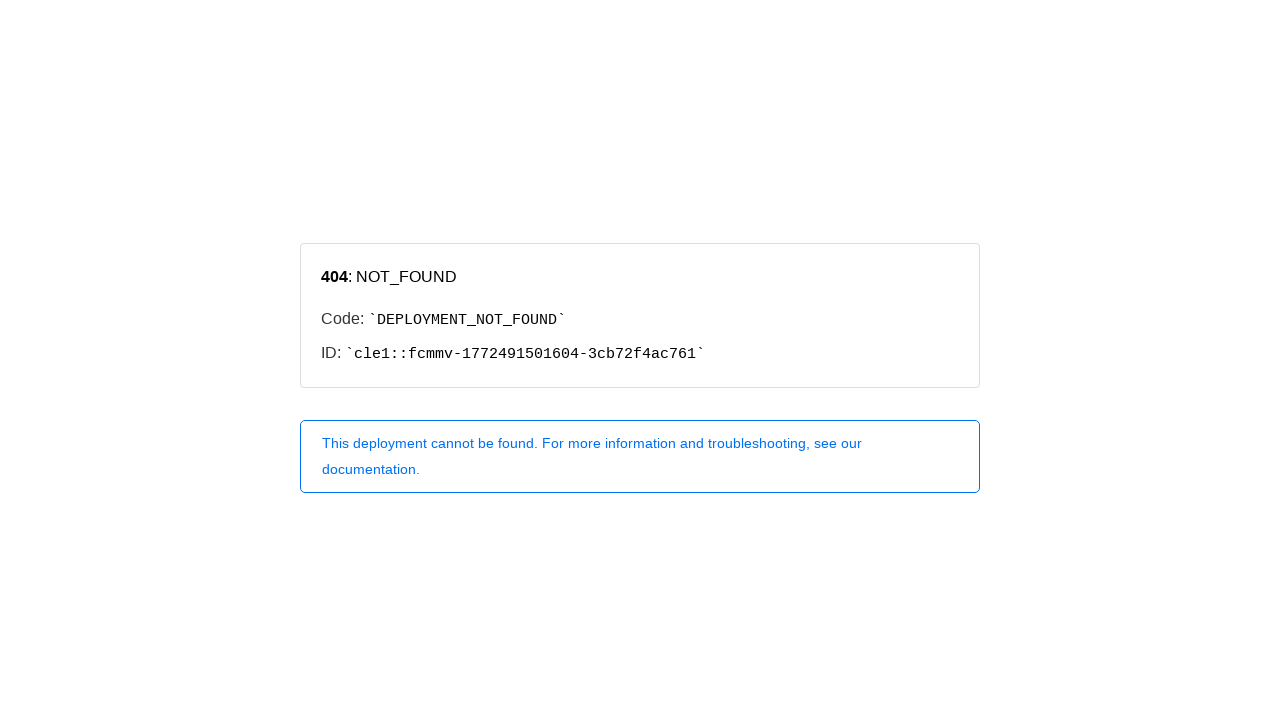

Retrieved focused element: BODY
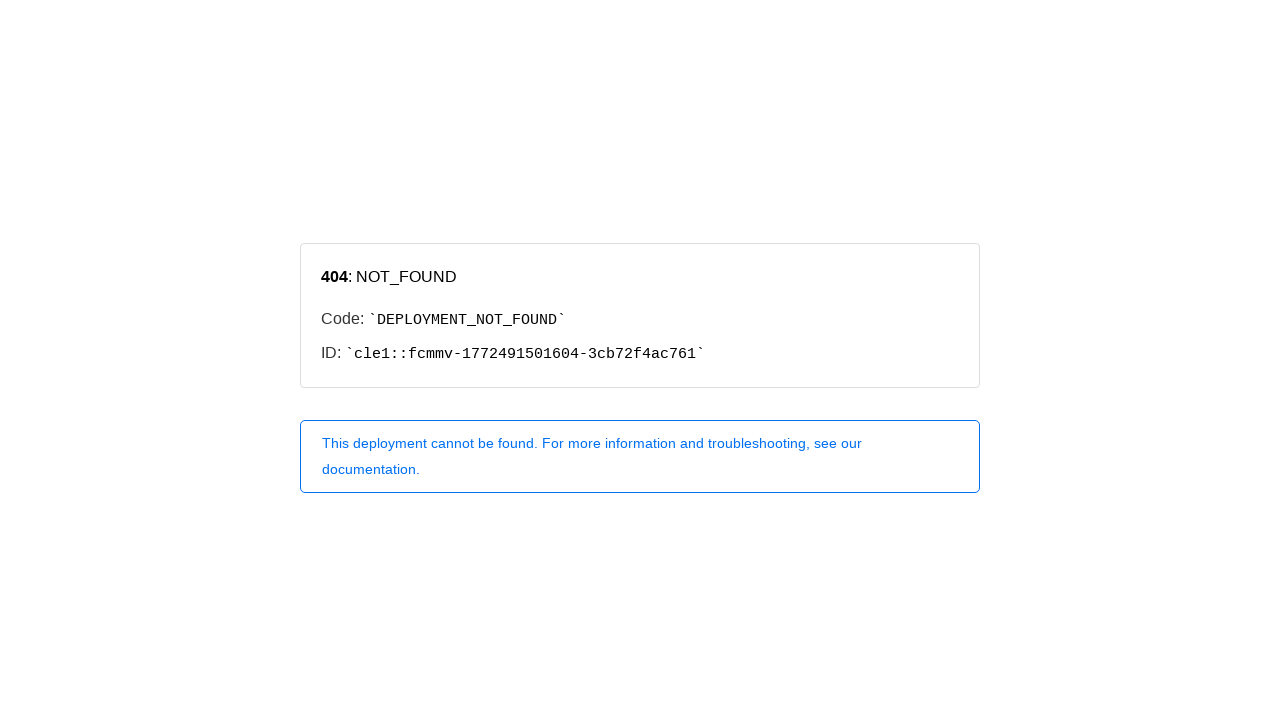

Pressed Tab key (iteration 15/15)
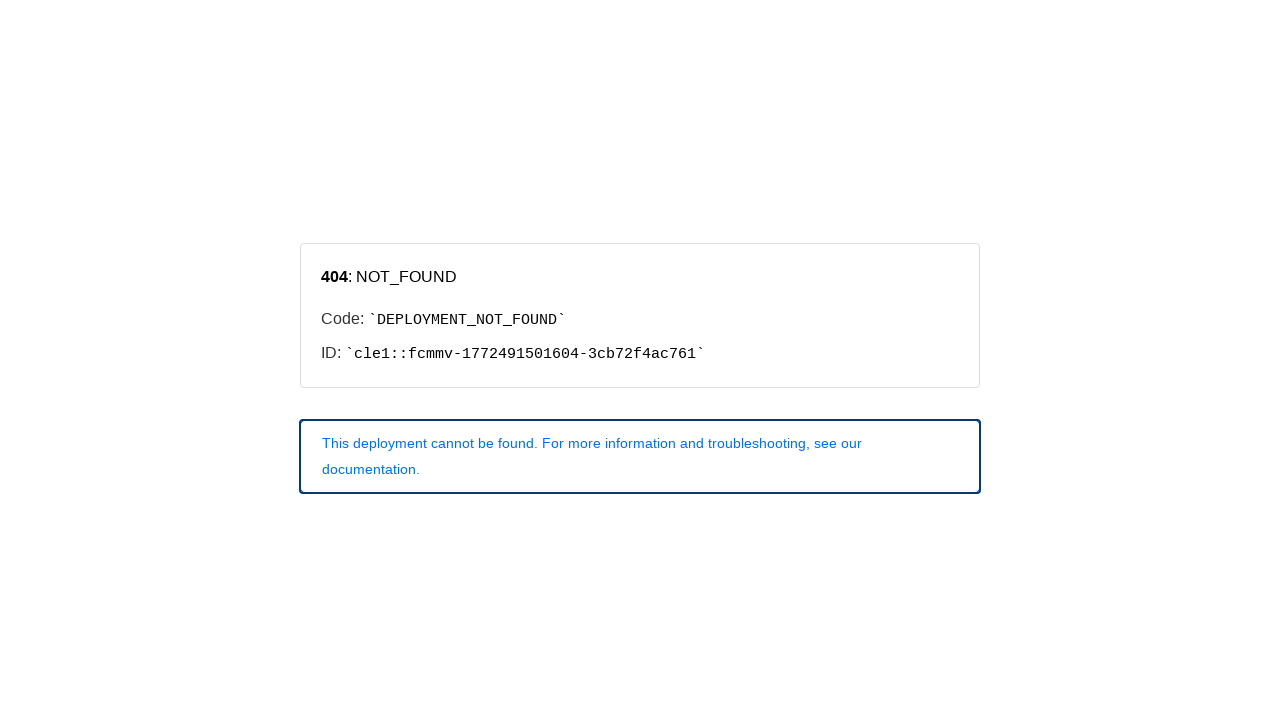

Retrieved focused element: A.owner-error
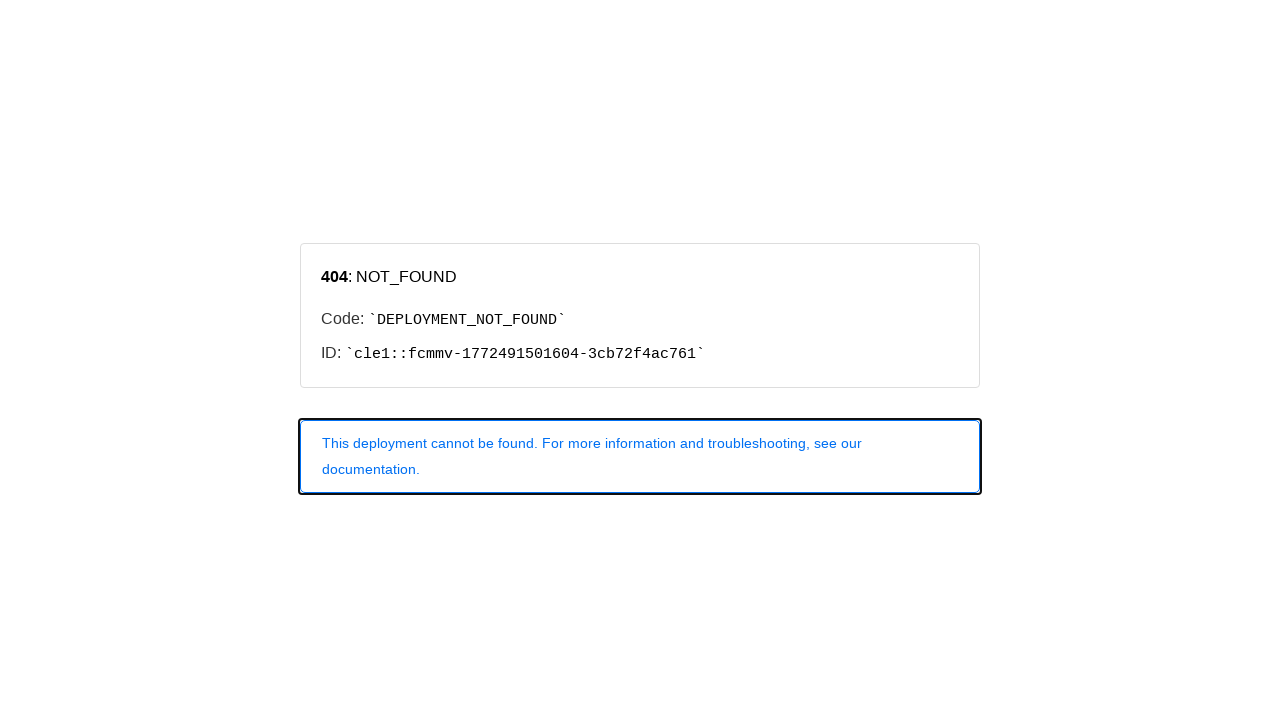

Verified tab order contains 15 focusable elements
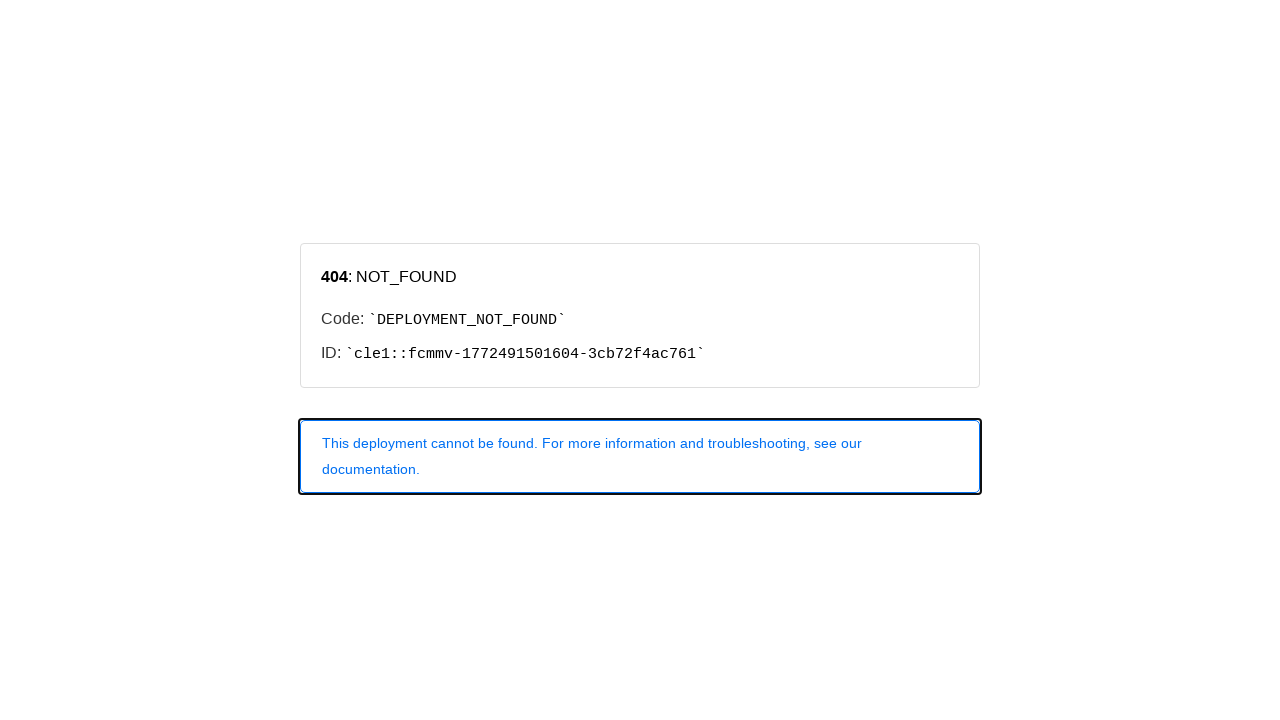

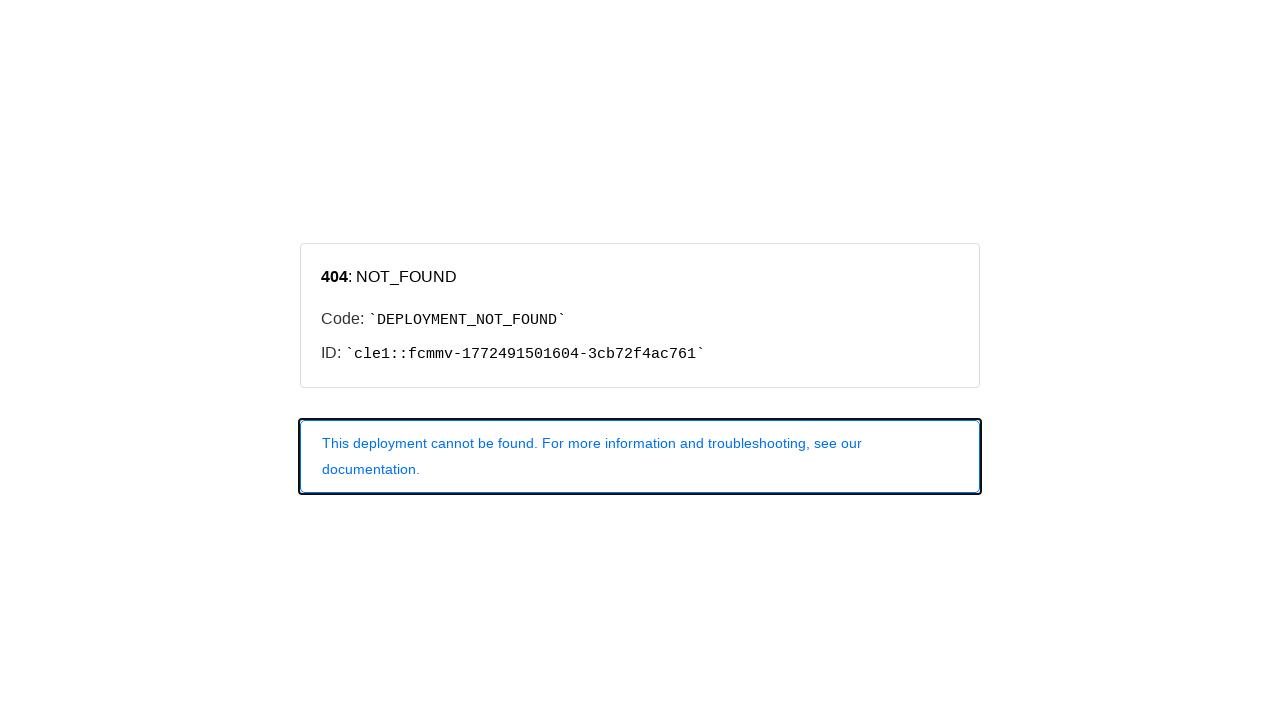